Tests hover functionality by hovering over user photos to reveal hidden user details and profile links

Starting URL: http://the-internet.herokuapp.com/hovers

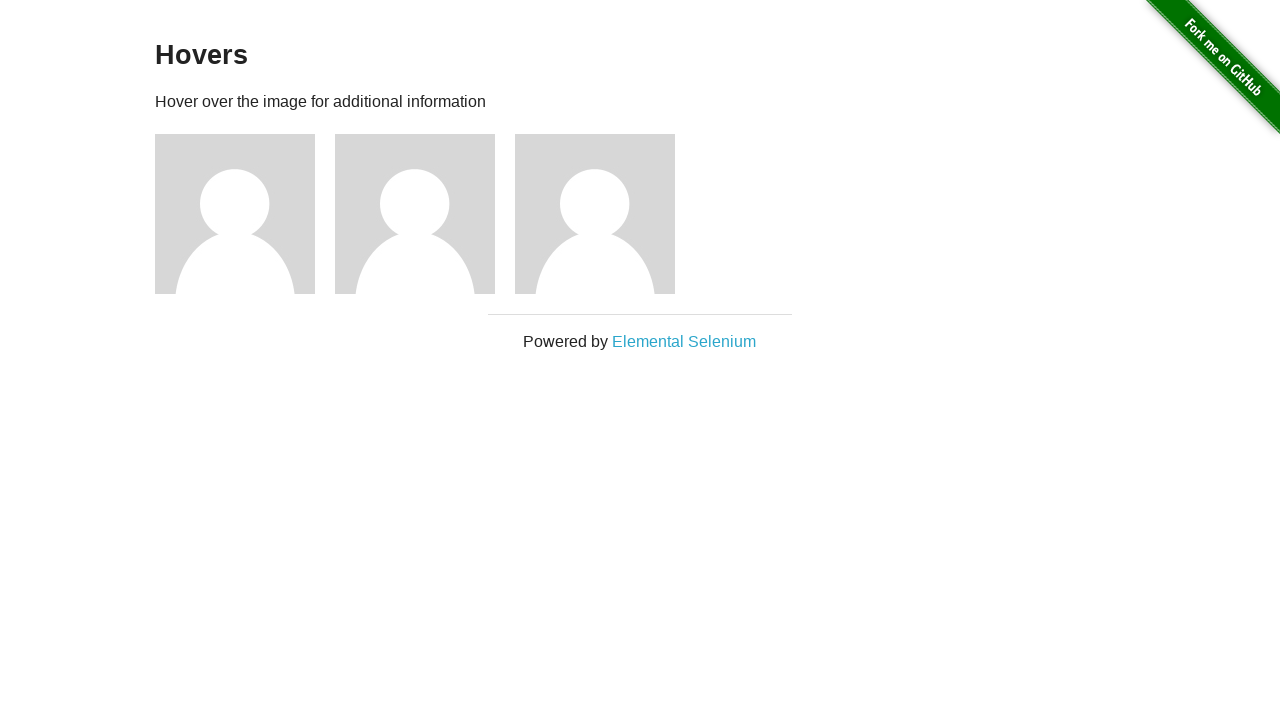

Located all user figure elements on the hovers page
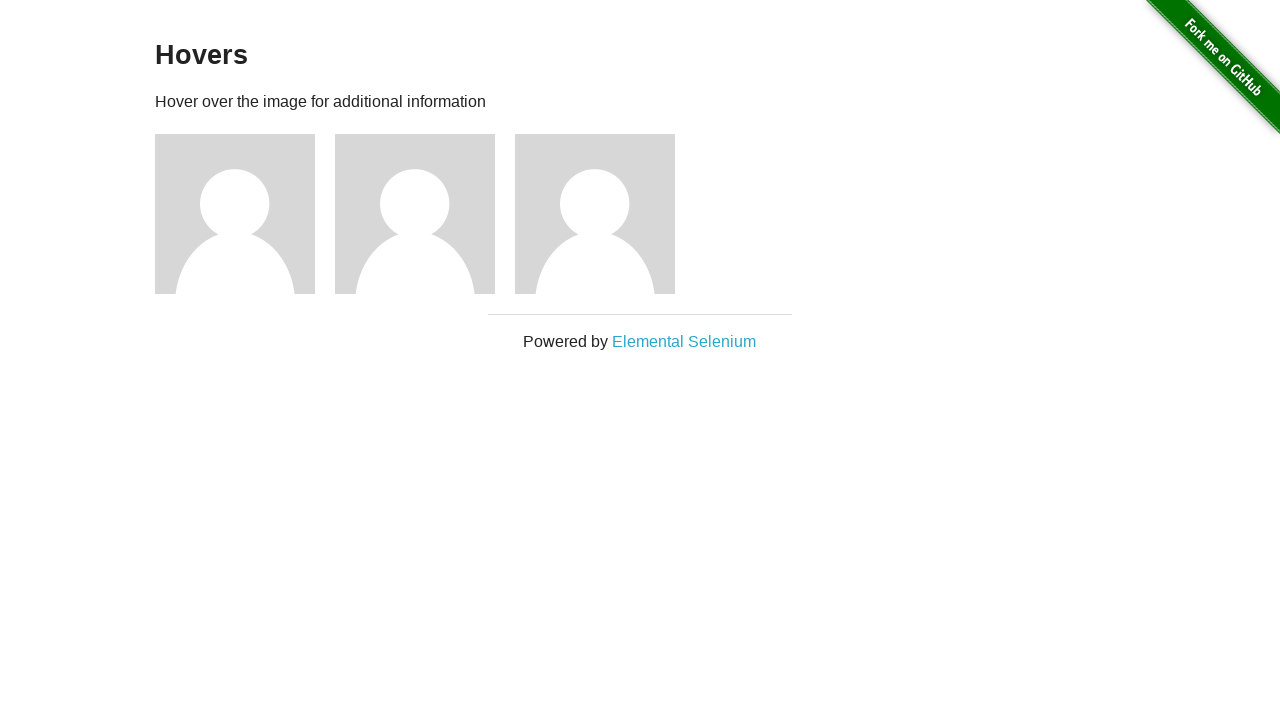

Hovered over user photo 1 to reveal hidden details at (245, 214) on .figure >> nth=0
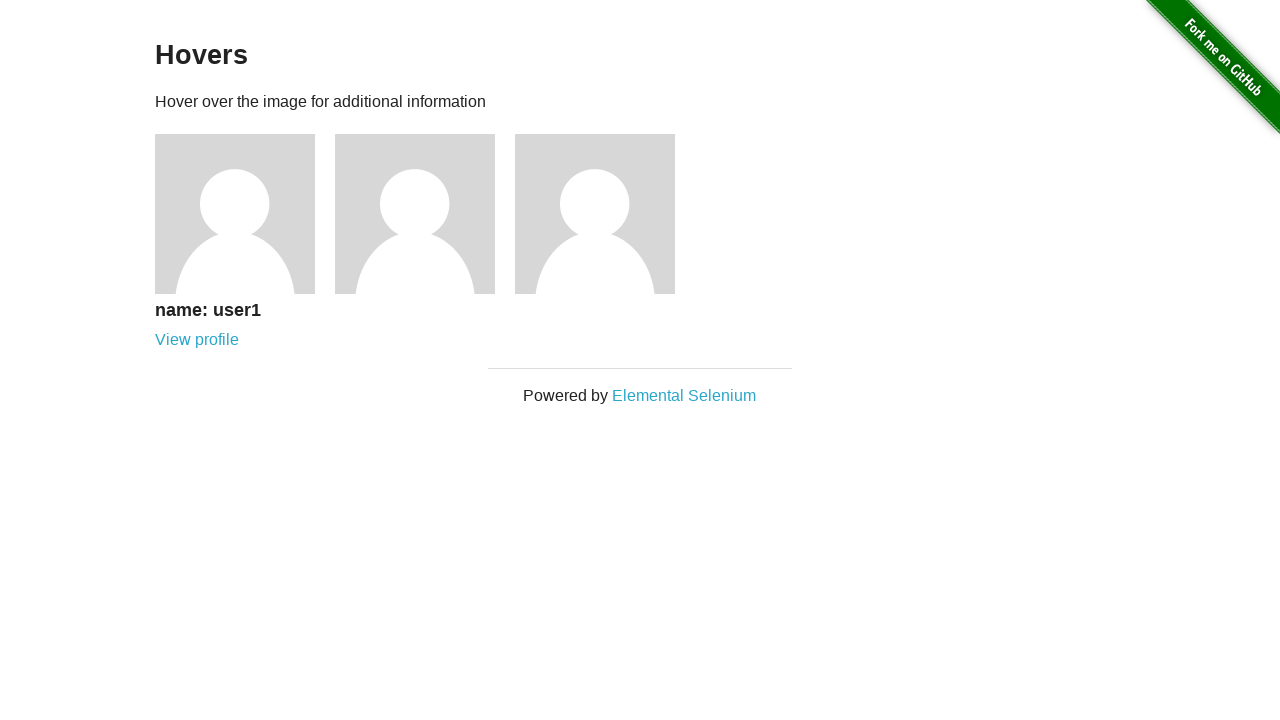

User details caption appeared for user 1
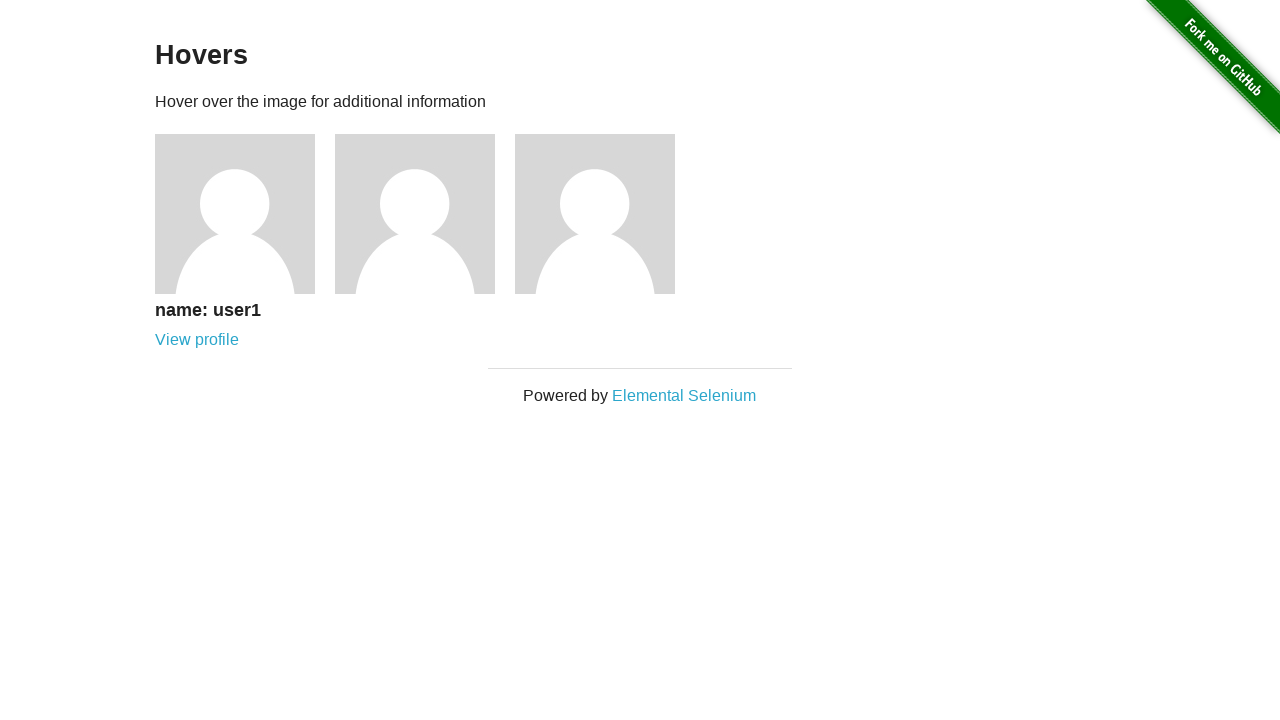

Hovered over user photo 2 to reveal hidden details at (425, 214) on .figure >> nth=1
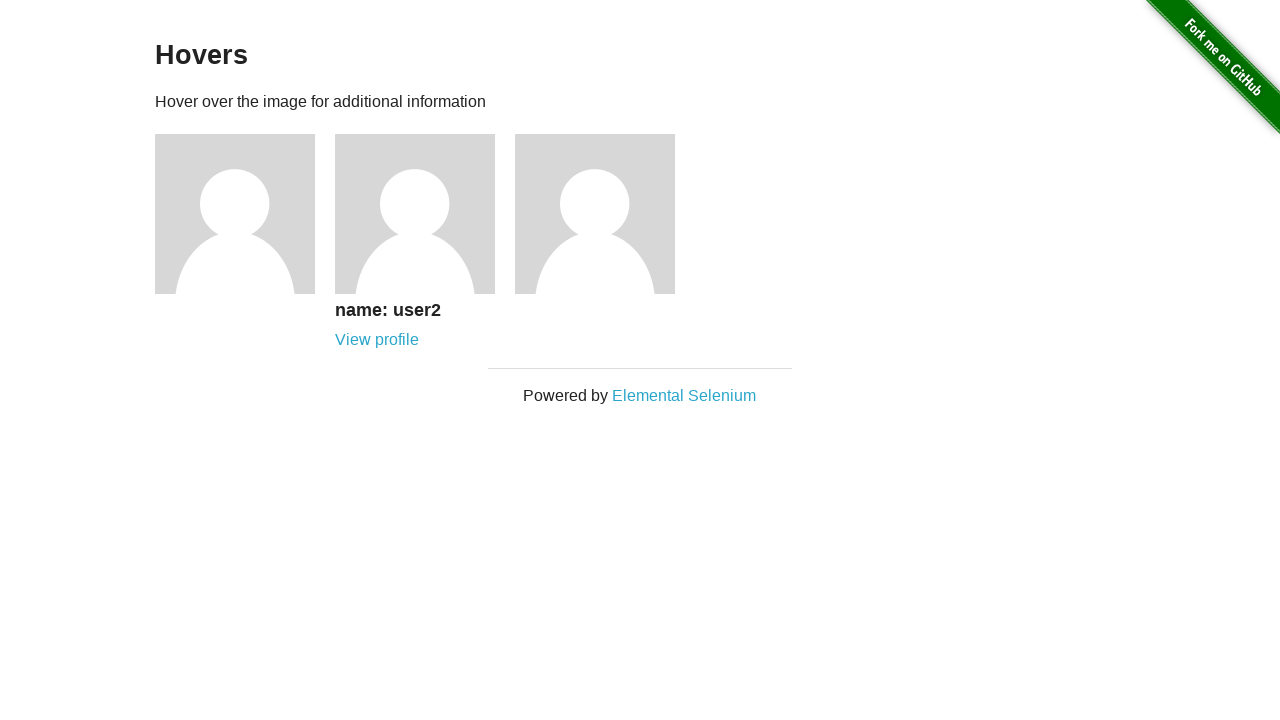

User details caption appeared for user 2
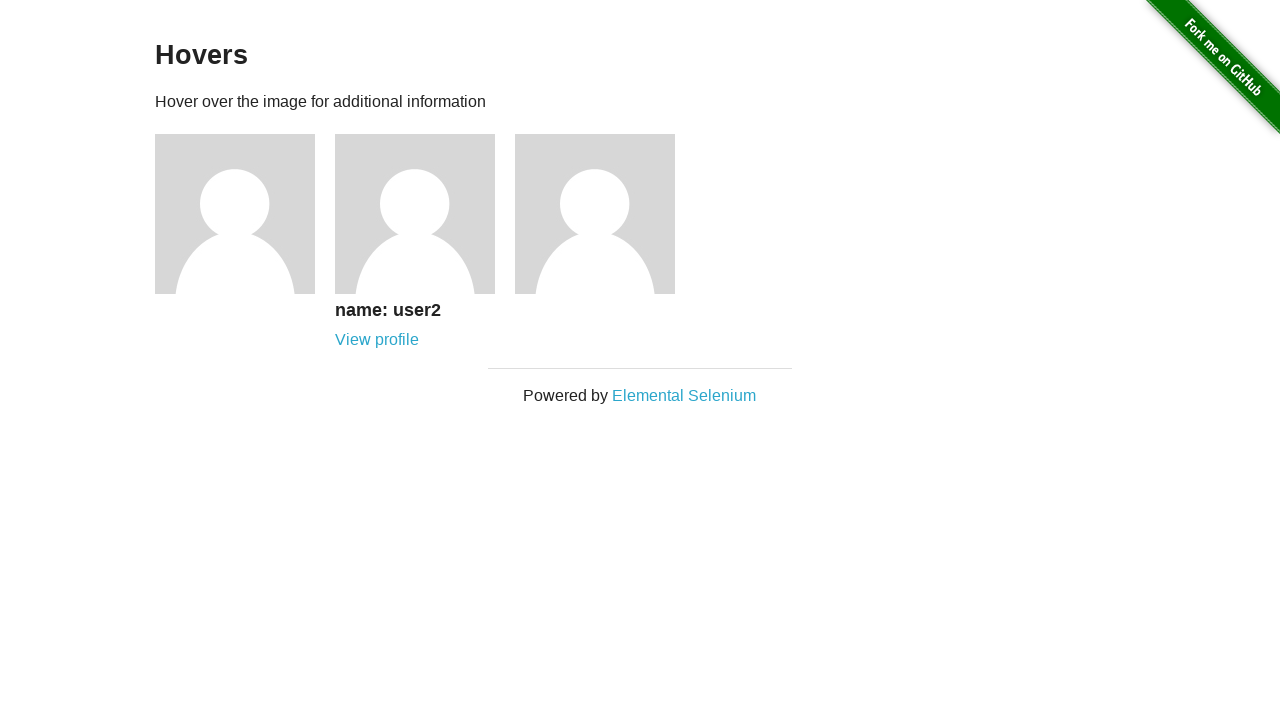

Hovered over user photo 3 to reveal hidden details at (605, 214) on .figure >> nth=2
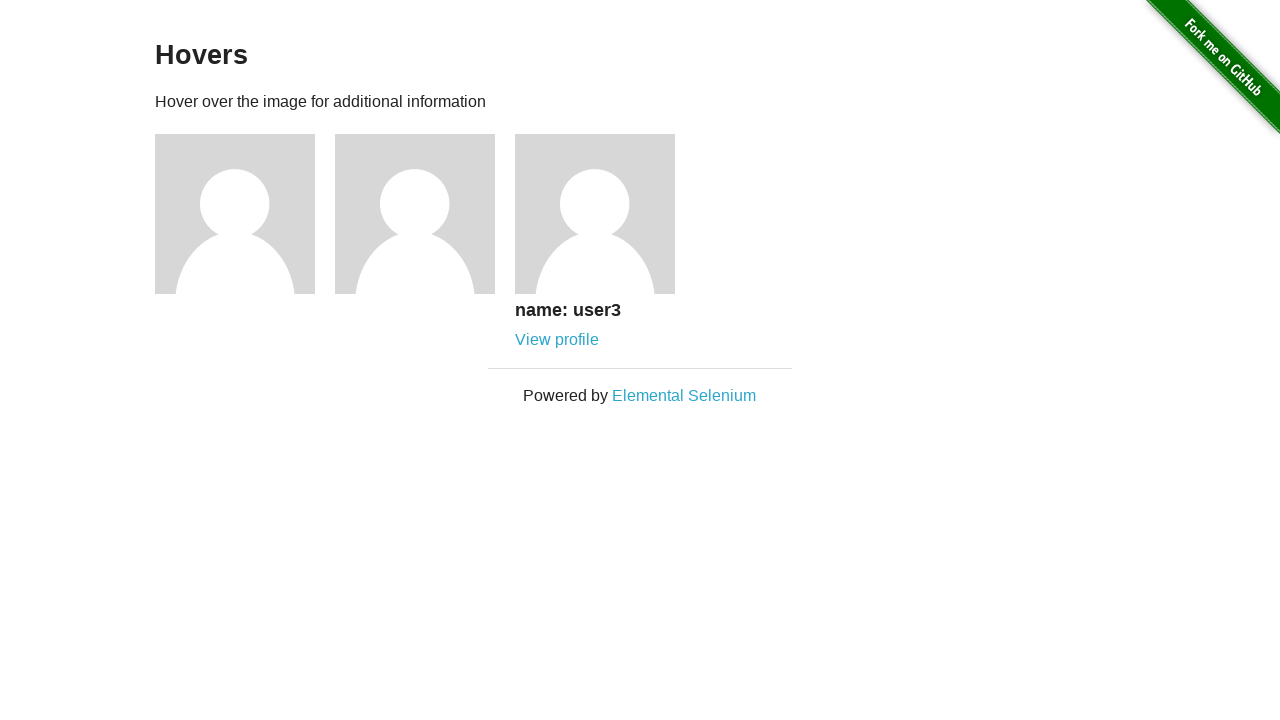

User details caption appeared for user 3
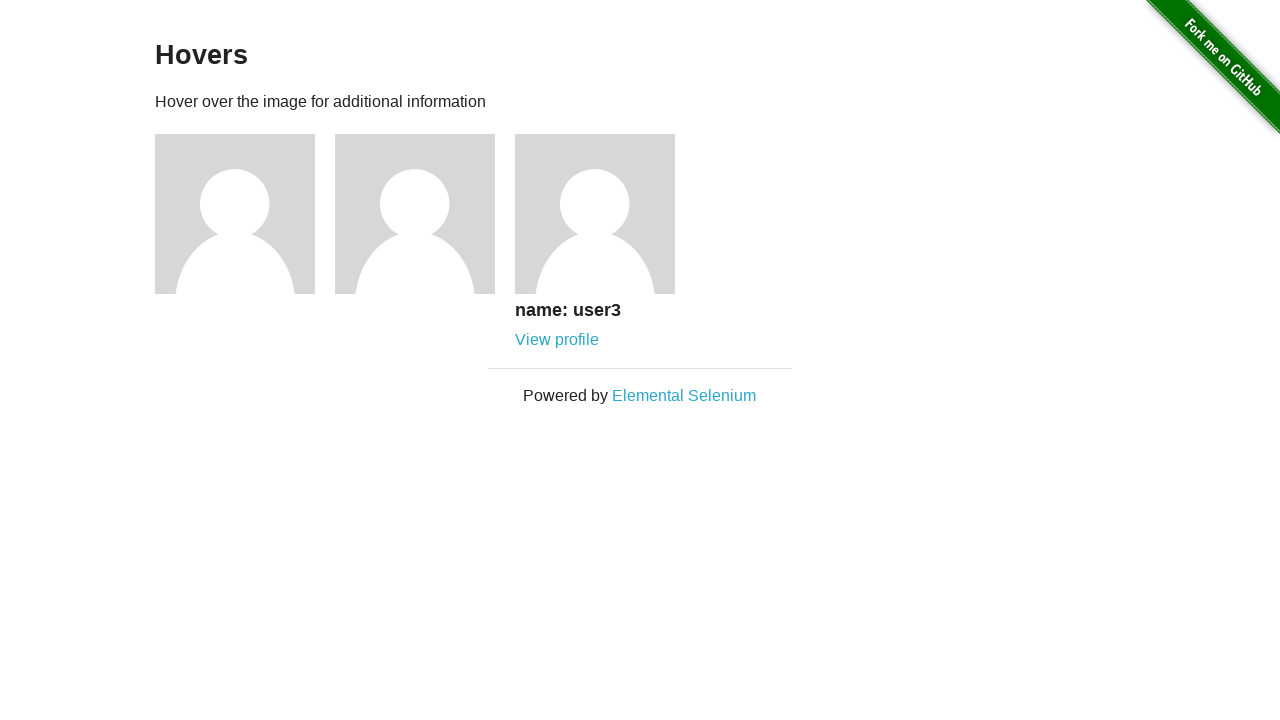

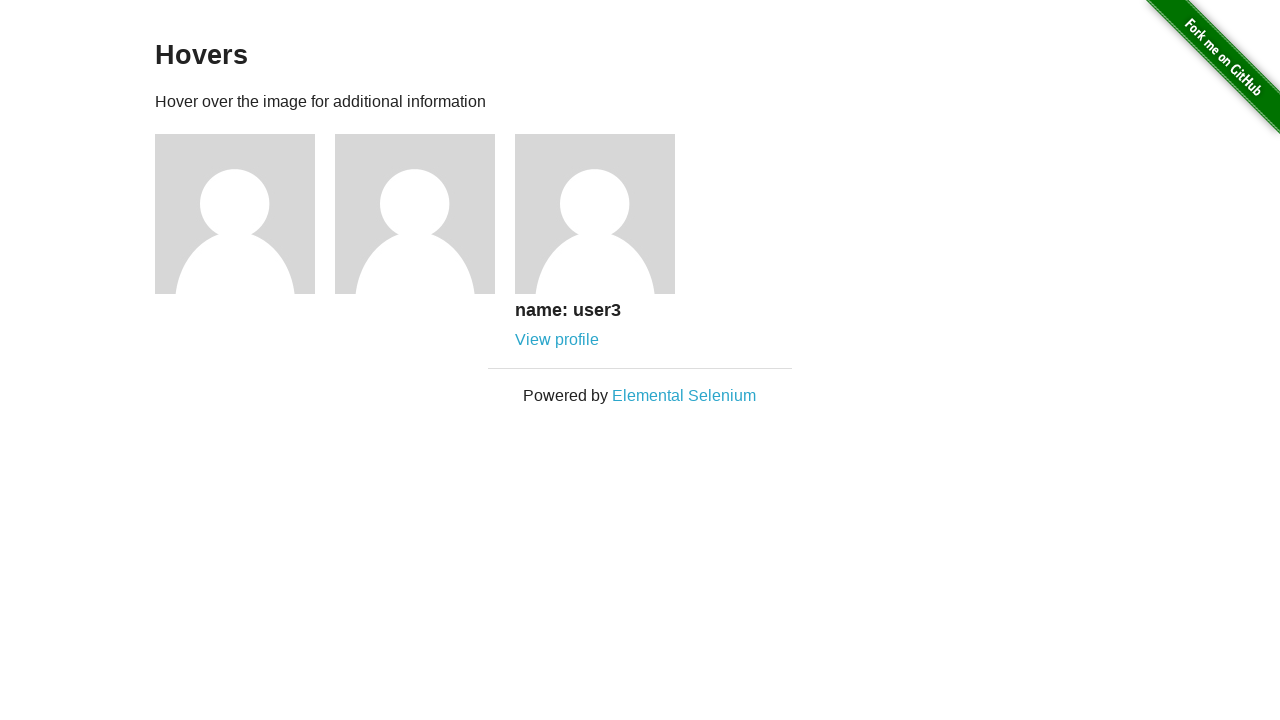